Tests clearing the complete state of all items by unchecking the toggle all

Starting URL: https://demo.playwright.dev/todomvc

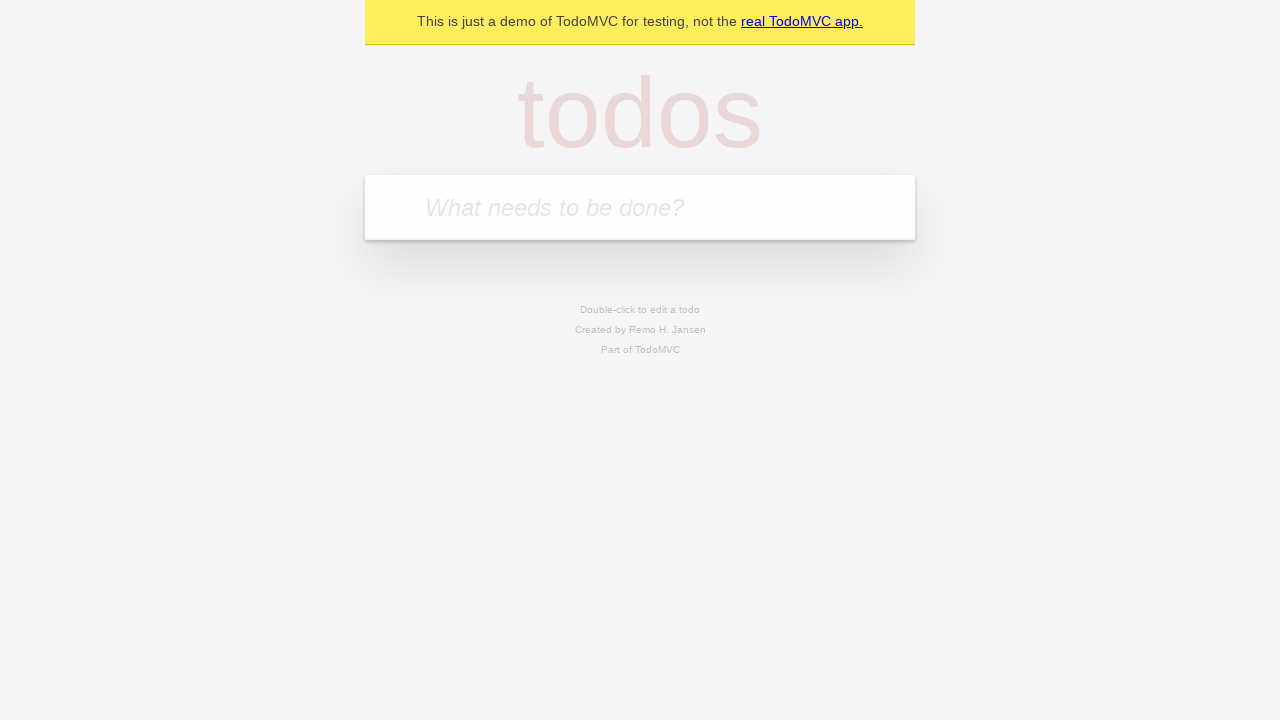

Filled first todo input with 'buy some cheese' on internal:attr=[placeholder="What needs to be done?"i]
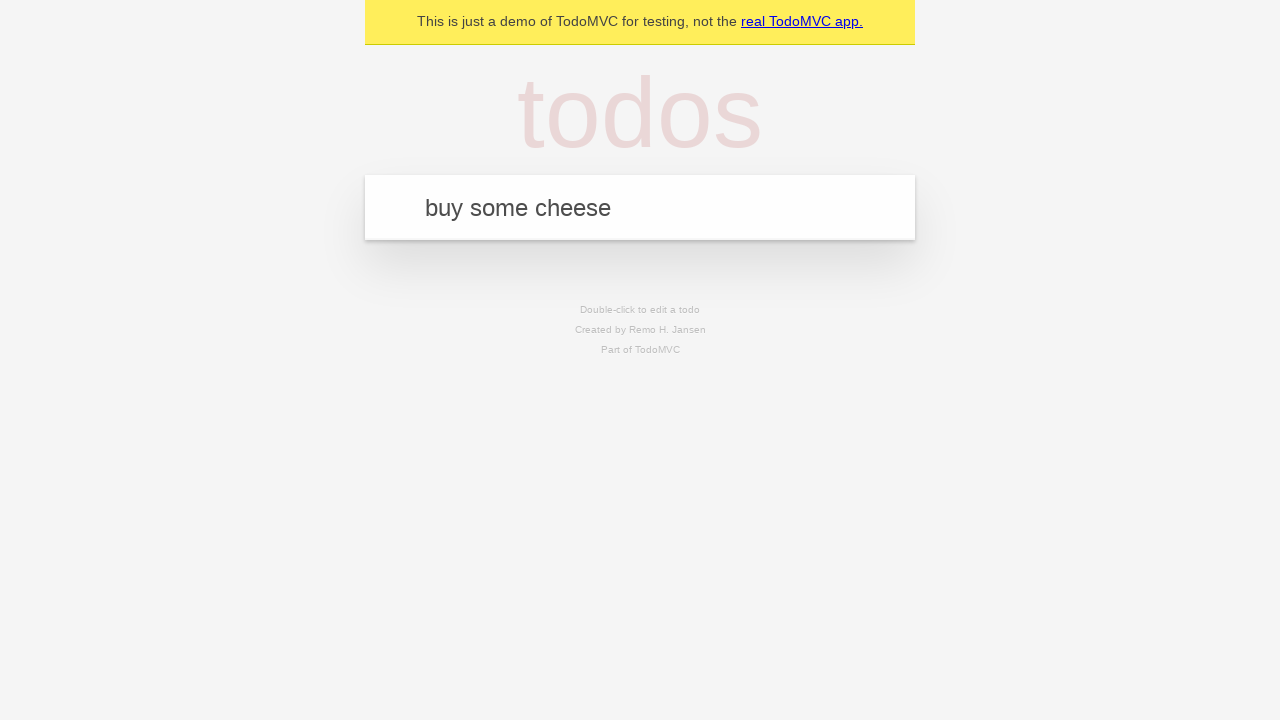

Pressed Enter to create first todo on internal:attr=[placeholder="What needs to be done?"i]
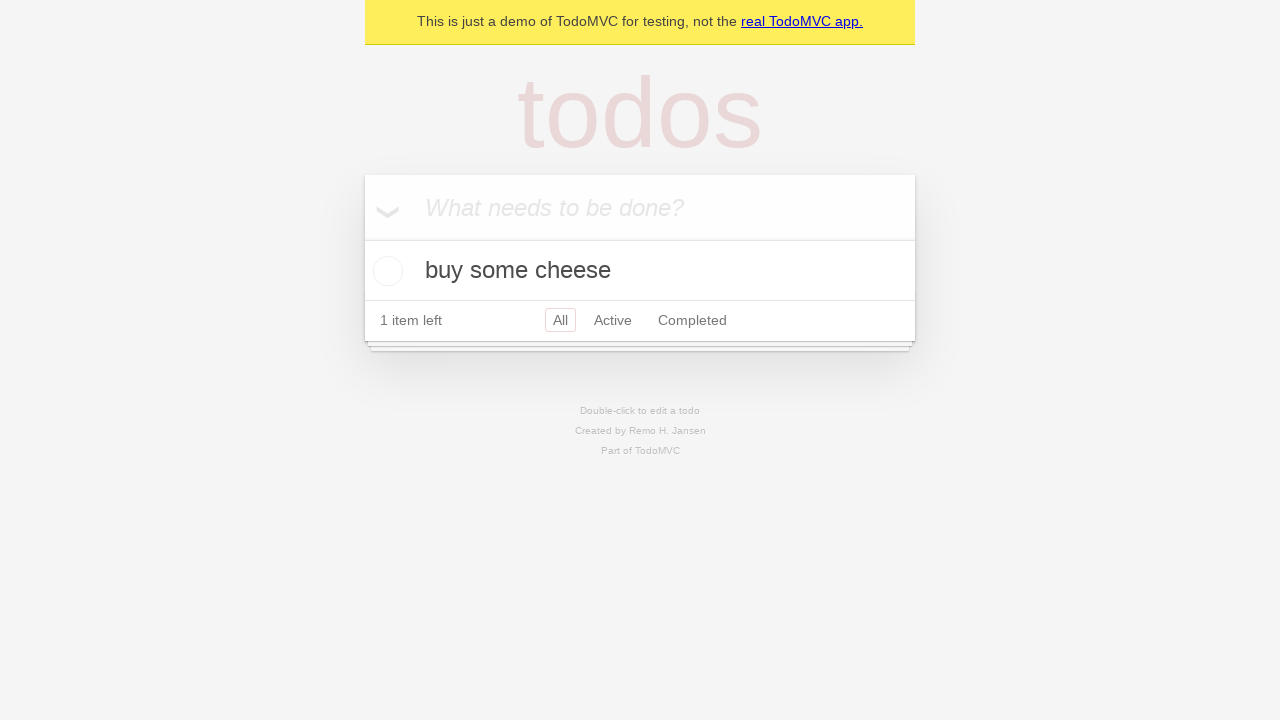

Filled second todo input with 'feed the cat' on internal:attr=[placeholder="What needs to be done?"i]
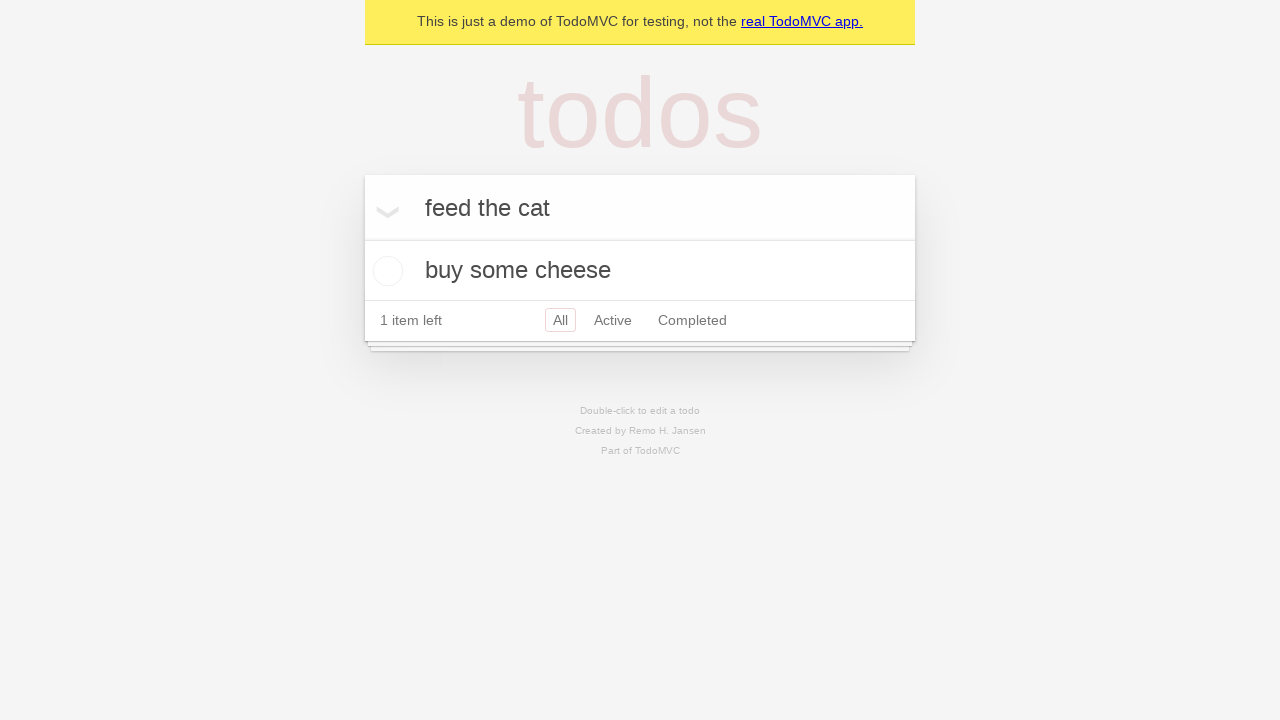

Pressed Enter to create second todo on internal:attr=[placeholder="What needs to be done?"i]
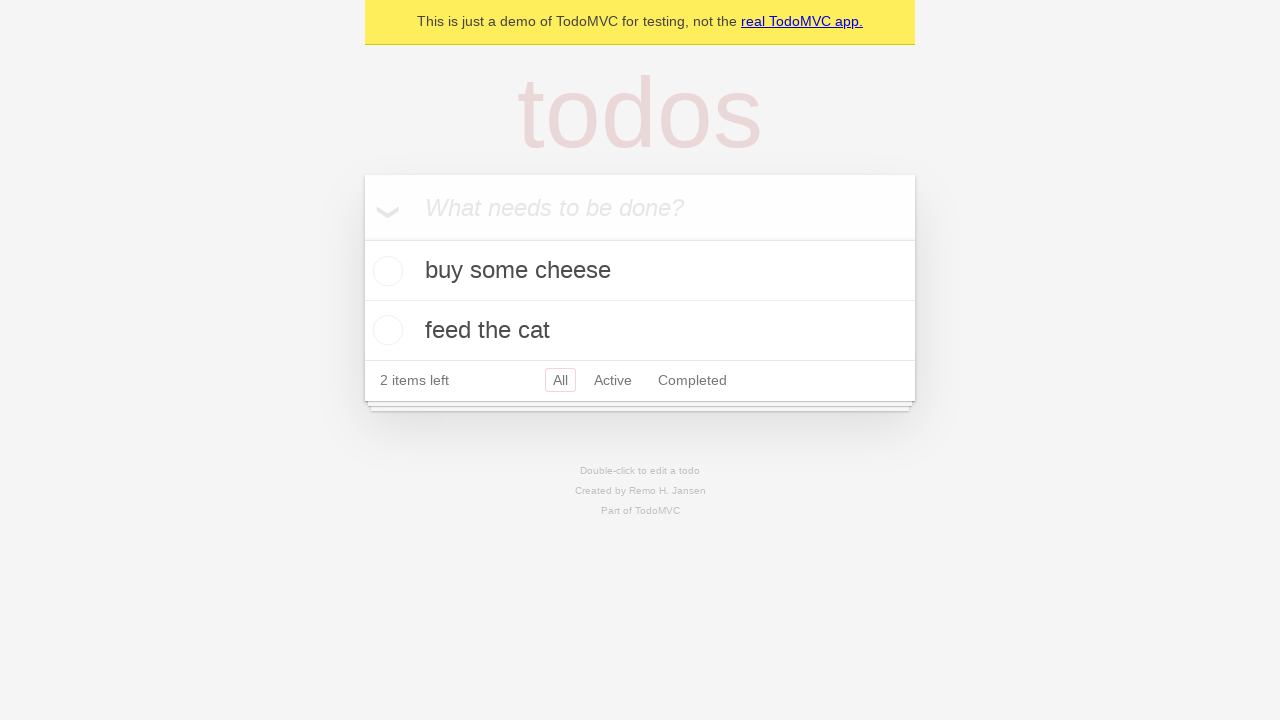

Filled third todo input with 'book a doctors appointment' on internal:attr=[placeholder="What needs to be done?"i]
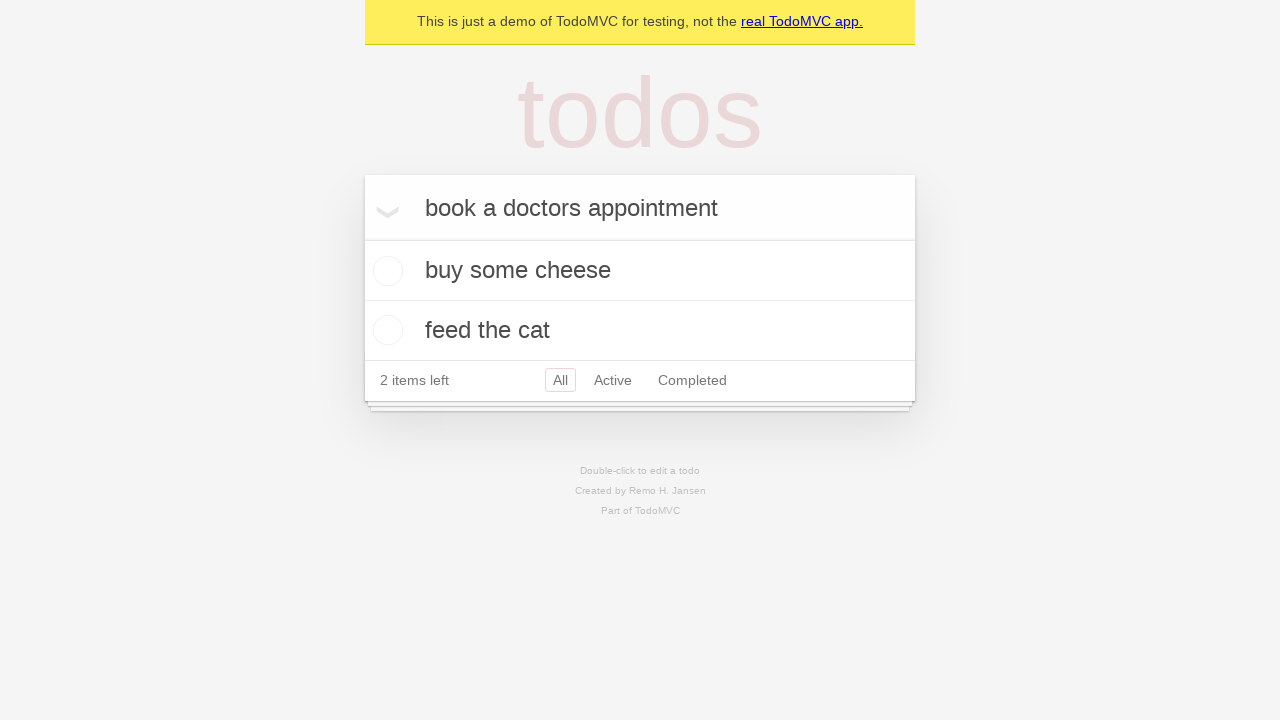

Pressed Enter to create third todo on internal:attr=[placeholder="What needs to be done?"i]
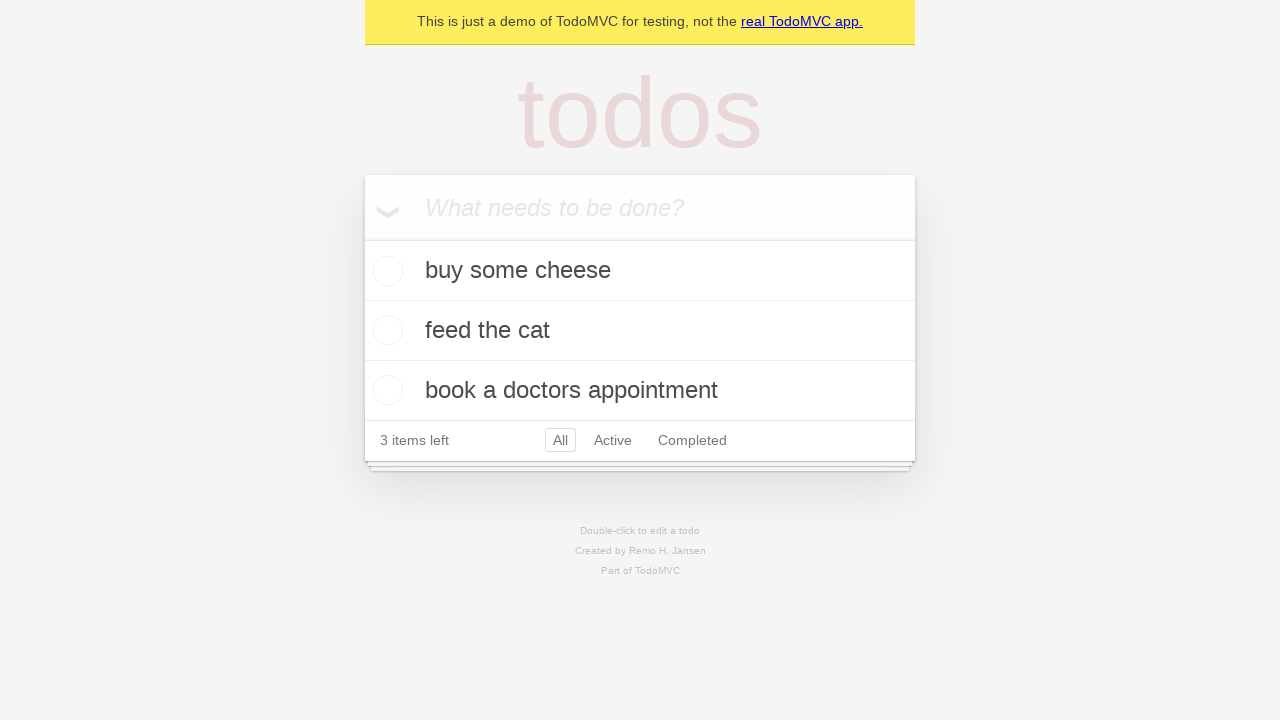

Checked toggle all to mark all items as complete at (362, 238) on internal:label="Mark all as complete"i
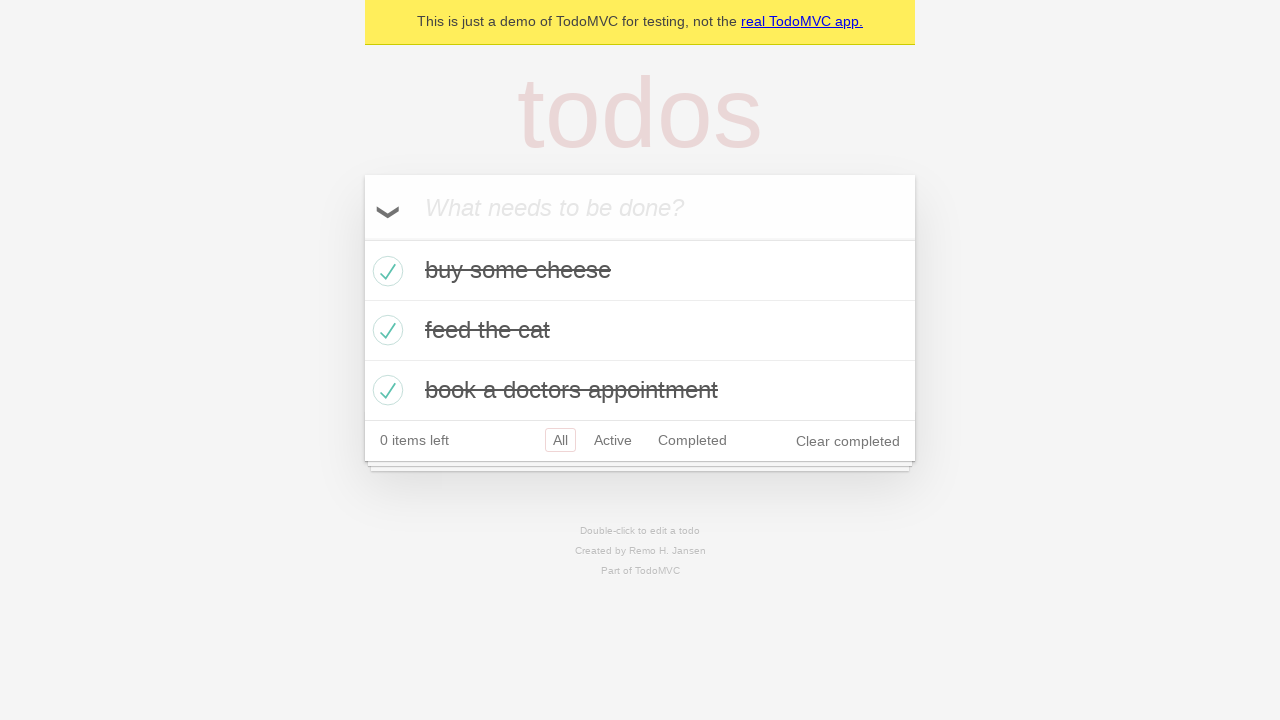

Unchecked toggle all to clear complete state of all items at (362, 238) on internal:label="Mark all as complete"i
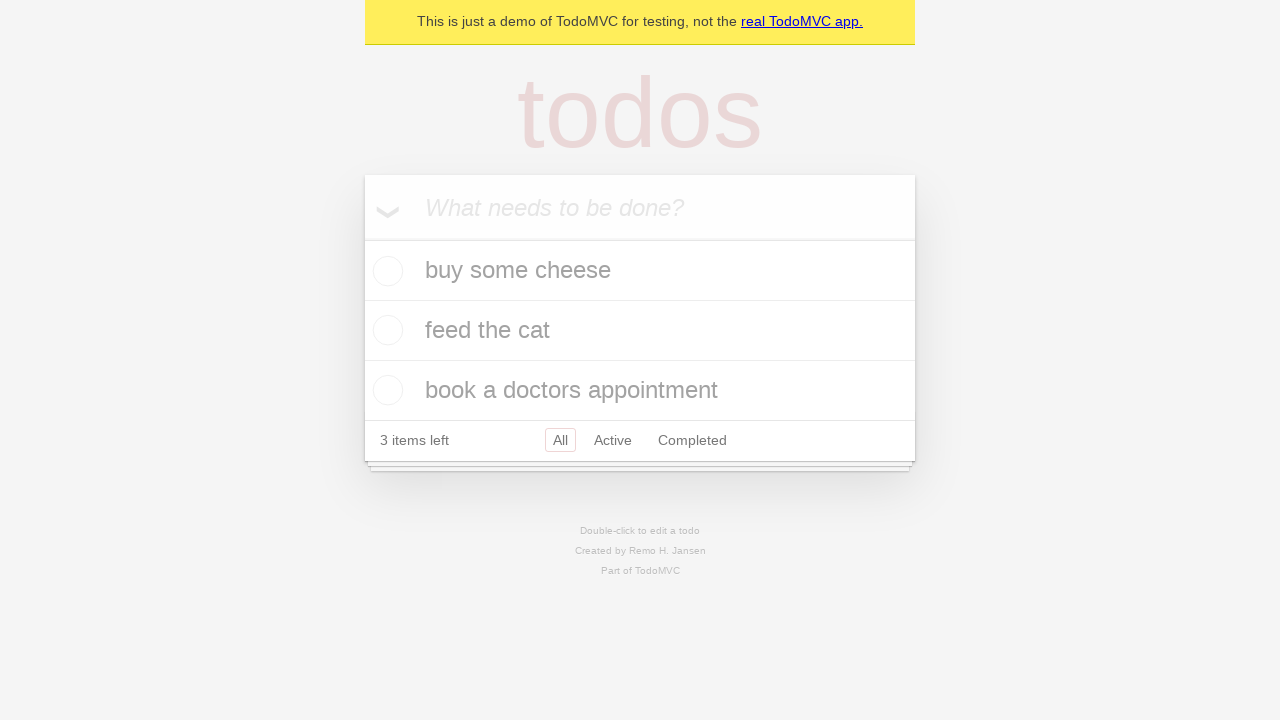

Waited for todo items to be visible after state change
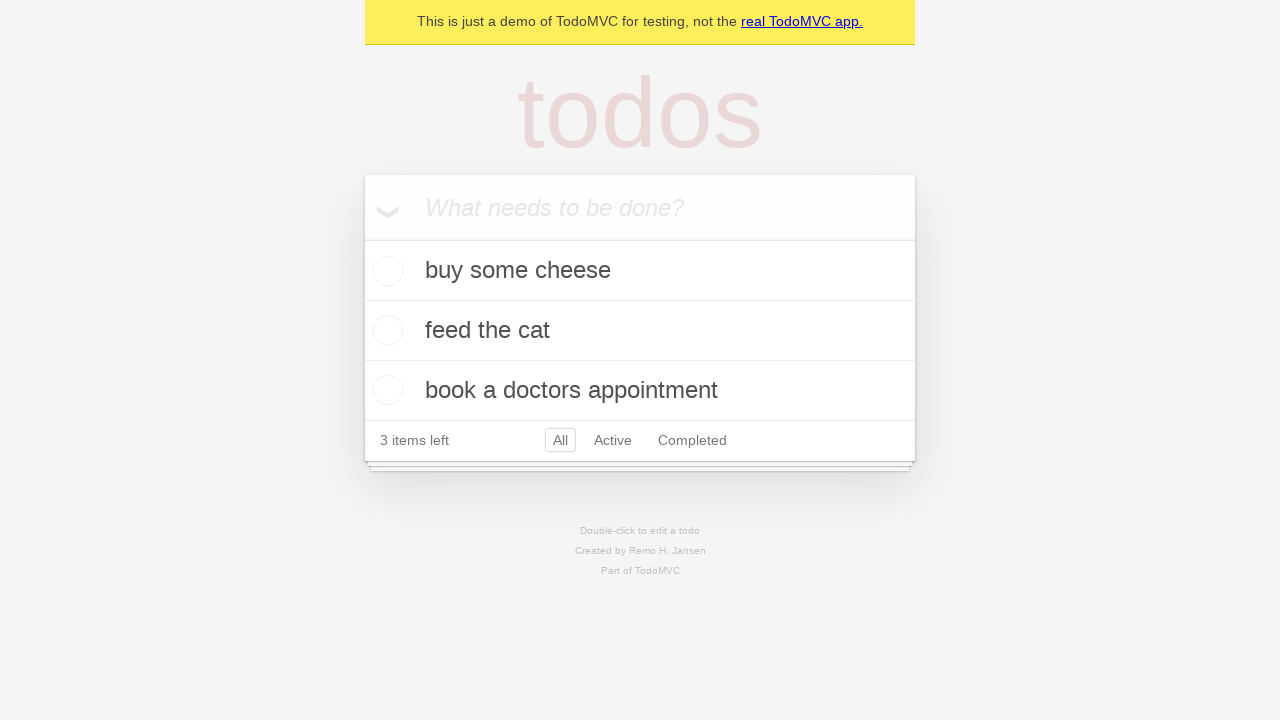

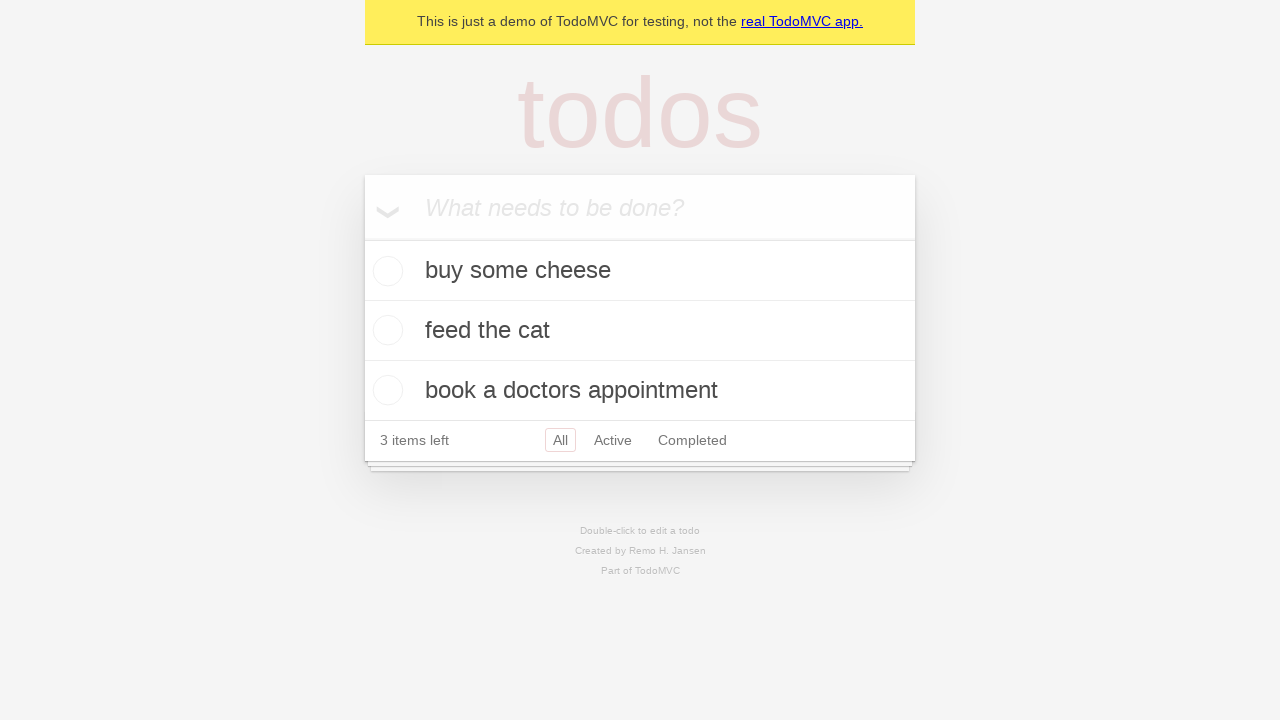